Tests jQuery UI slider functionality by dragging the slider handle to the center position

Starting URL: https://jqueryui.com/resources/demos/slider/default.html

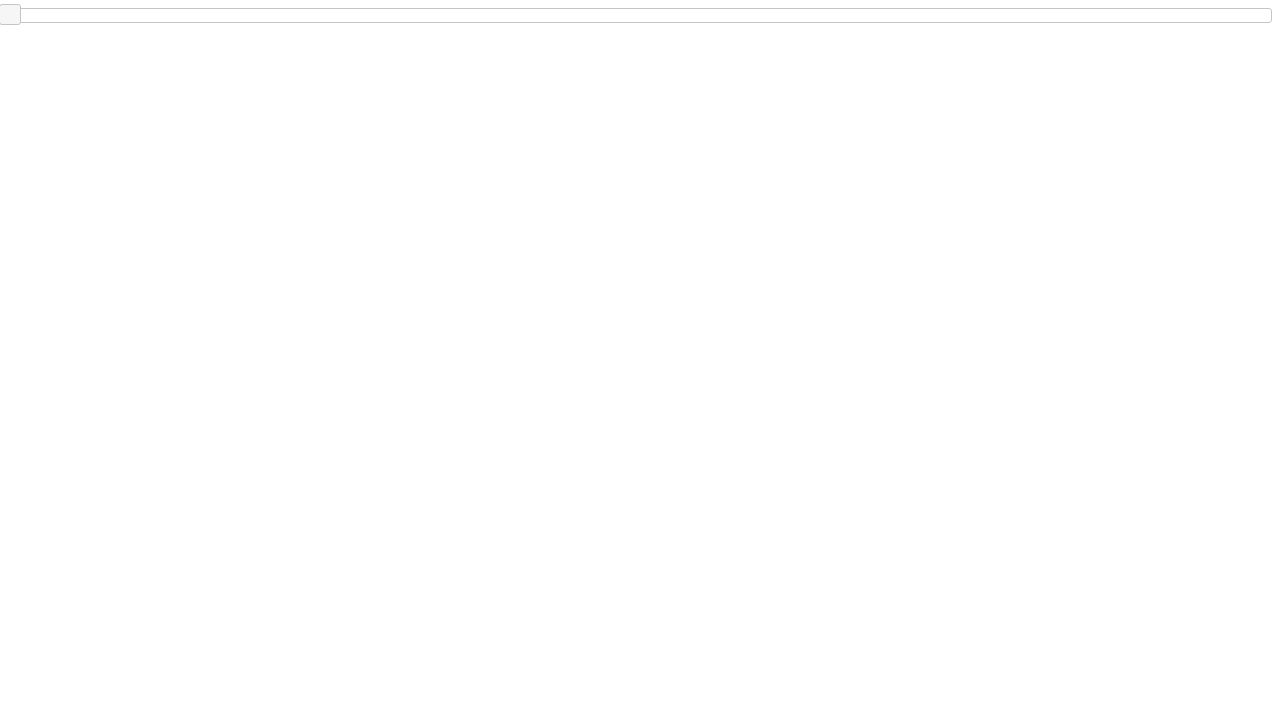

Waited for jQuery UI slider to be visible
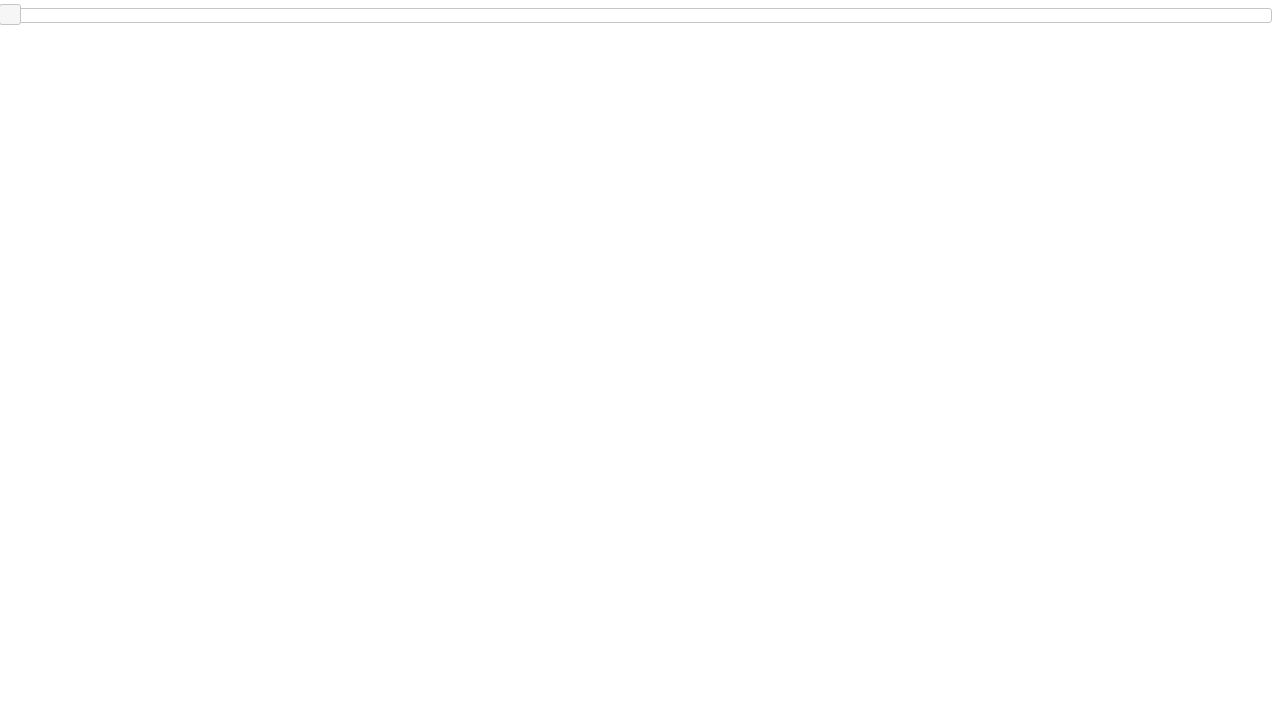

Located the slider container element
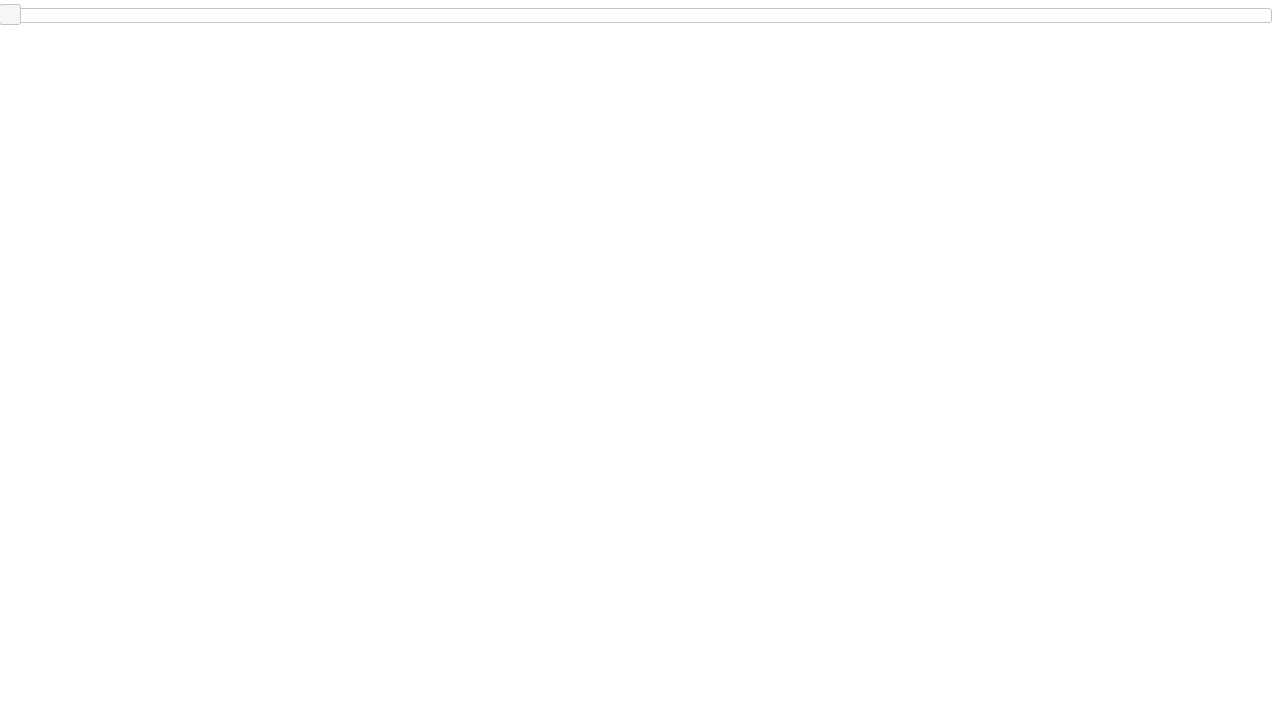

Retrieved bounding box dimensions of slider container
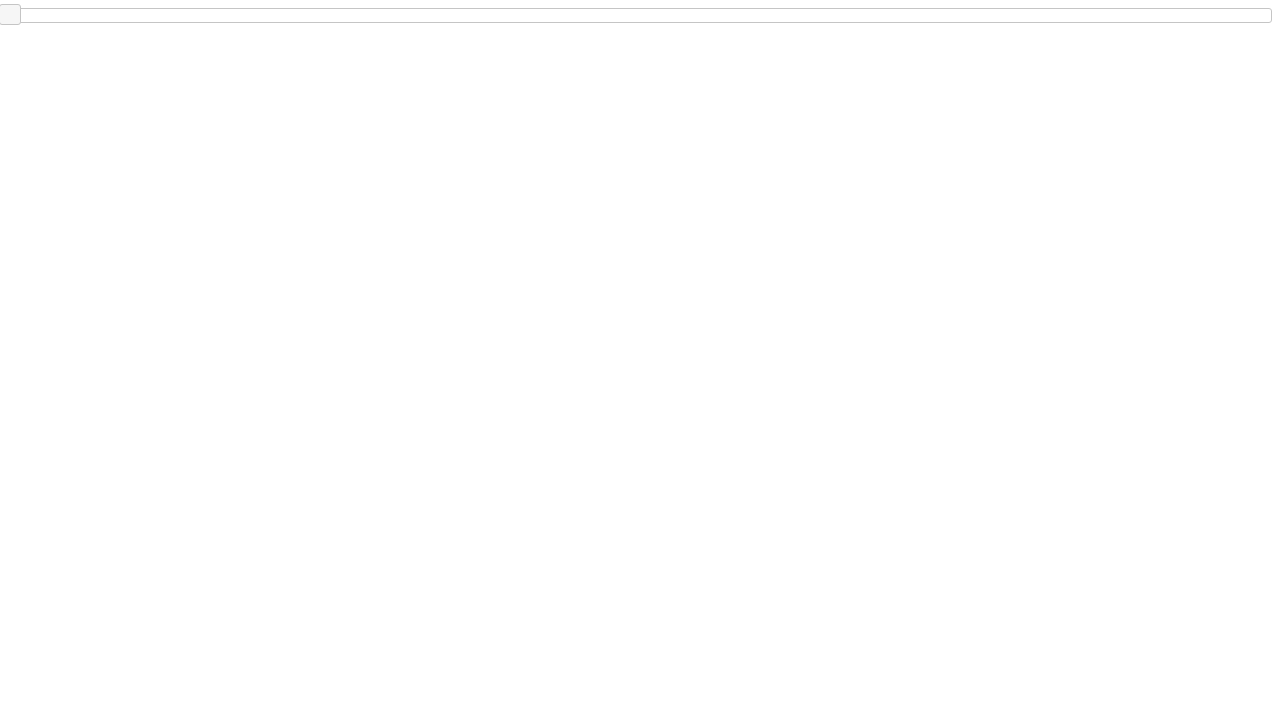

Calculated center position (width/2) for slider target
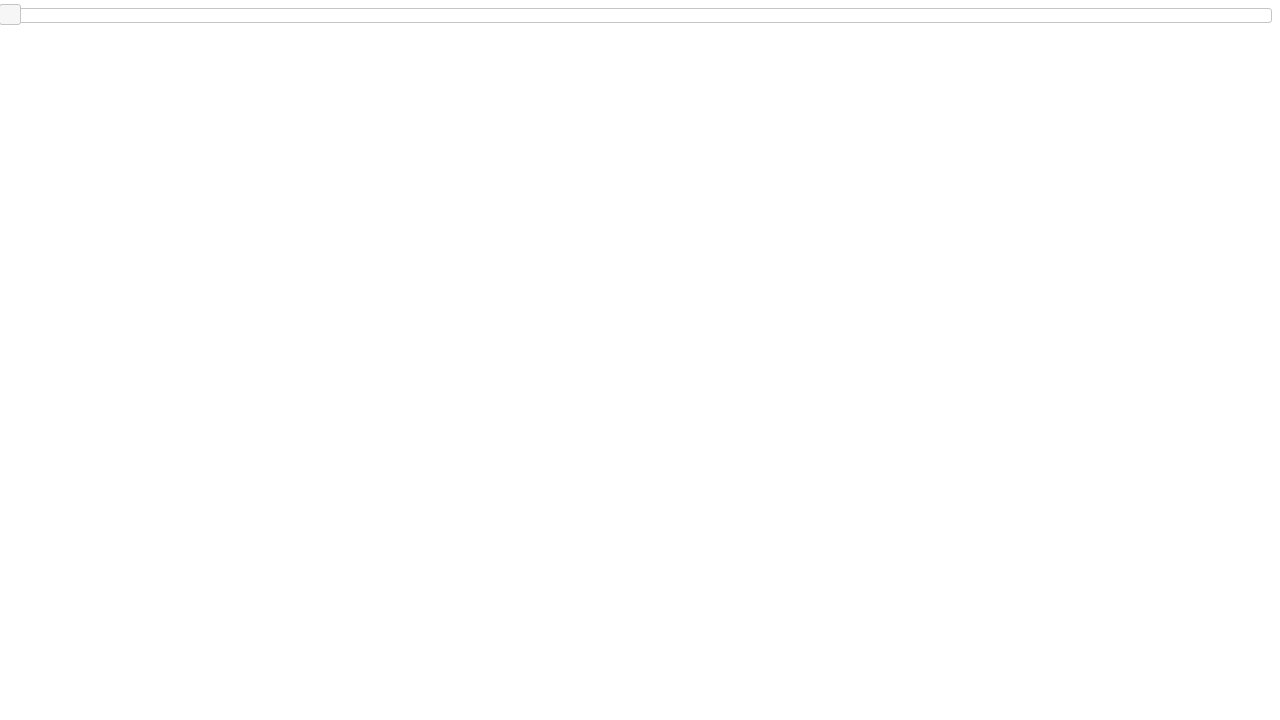

Located the slider handle element
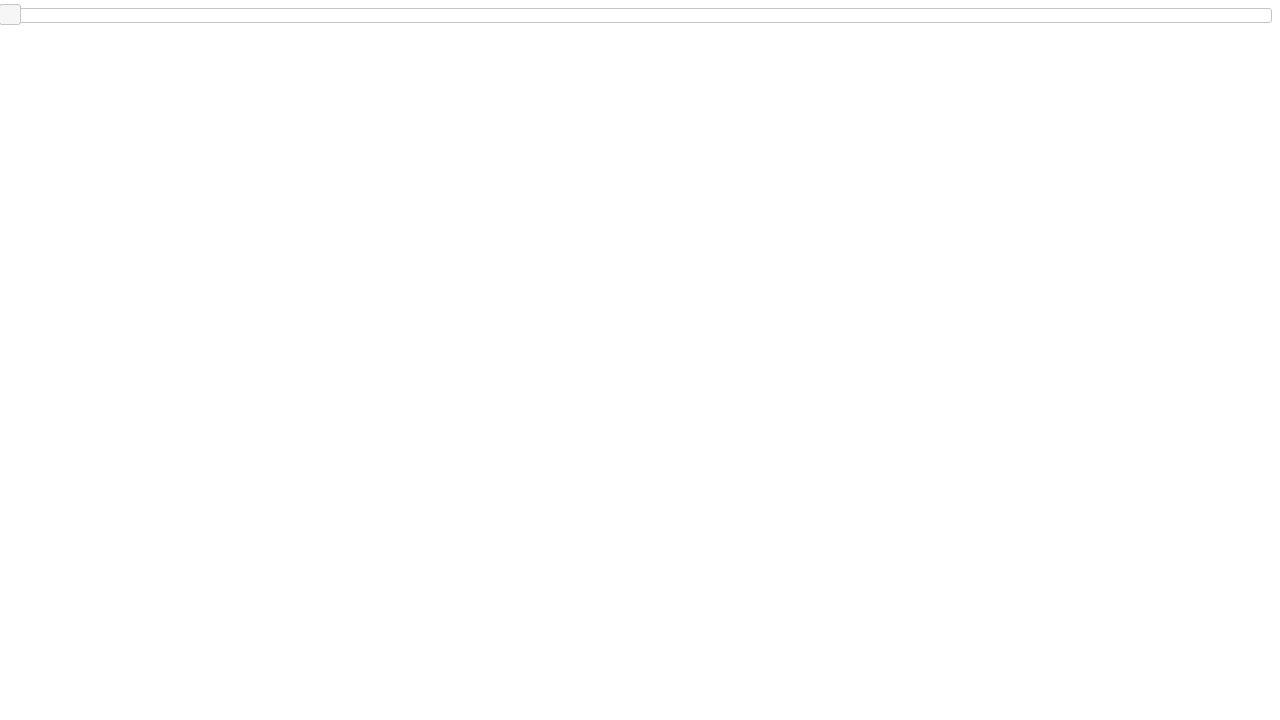

Dragged slider handle to center position at (641, 9)
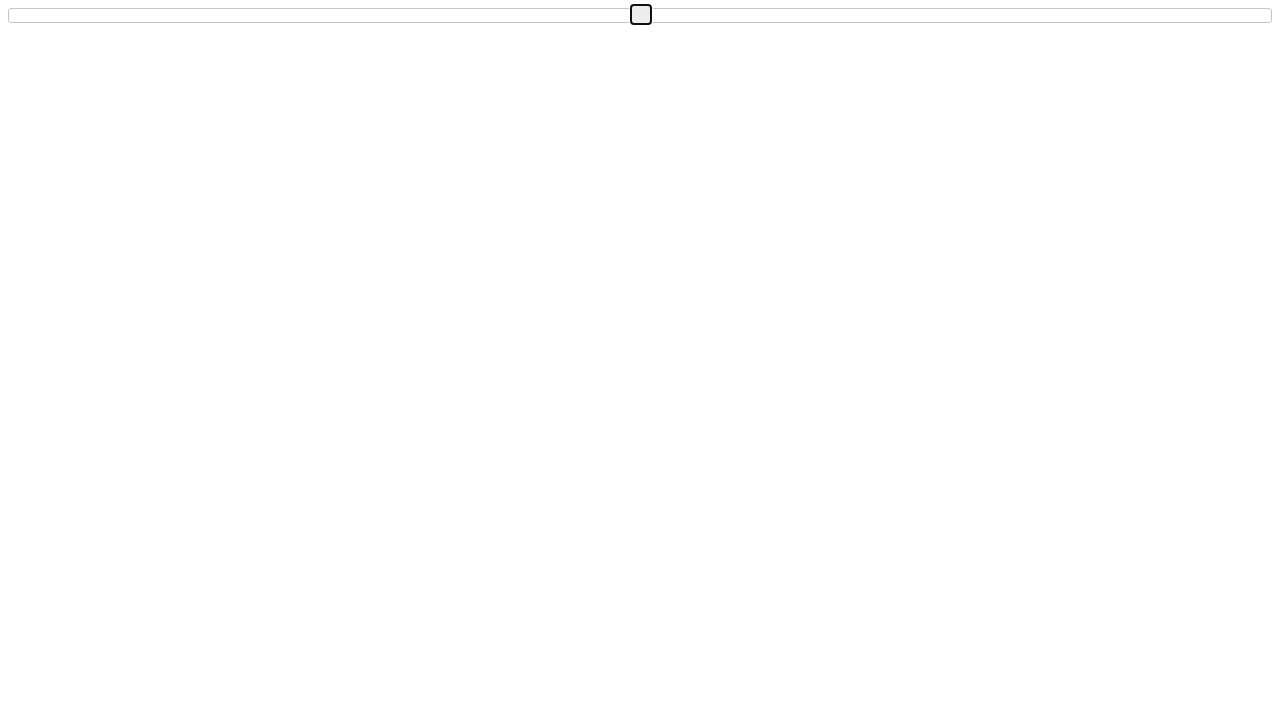

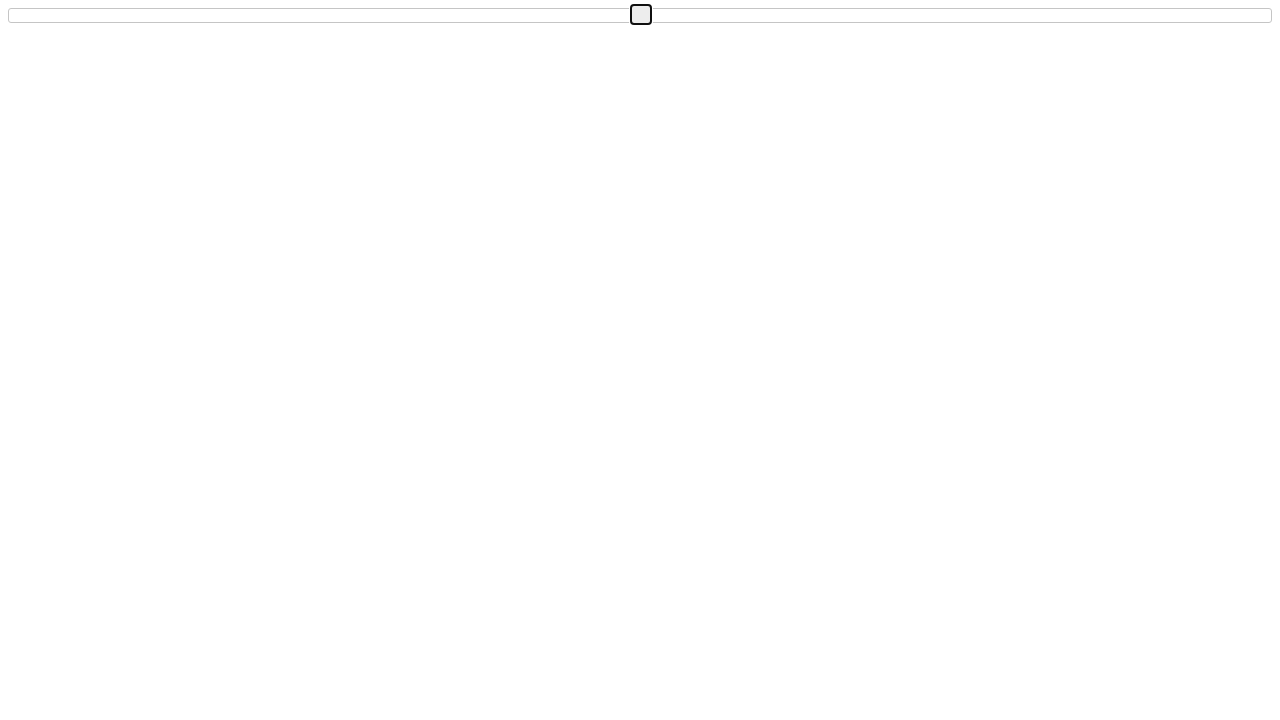